Tests JavaScript alert handling by clicking buttons that trigger alerts, then accepting and dismissing the alert dialogs on a test automation practice page.

Starting URL: https://testautomationpractice.blogspot.com/

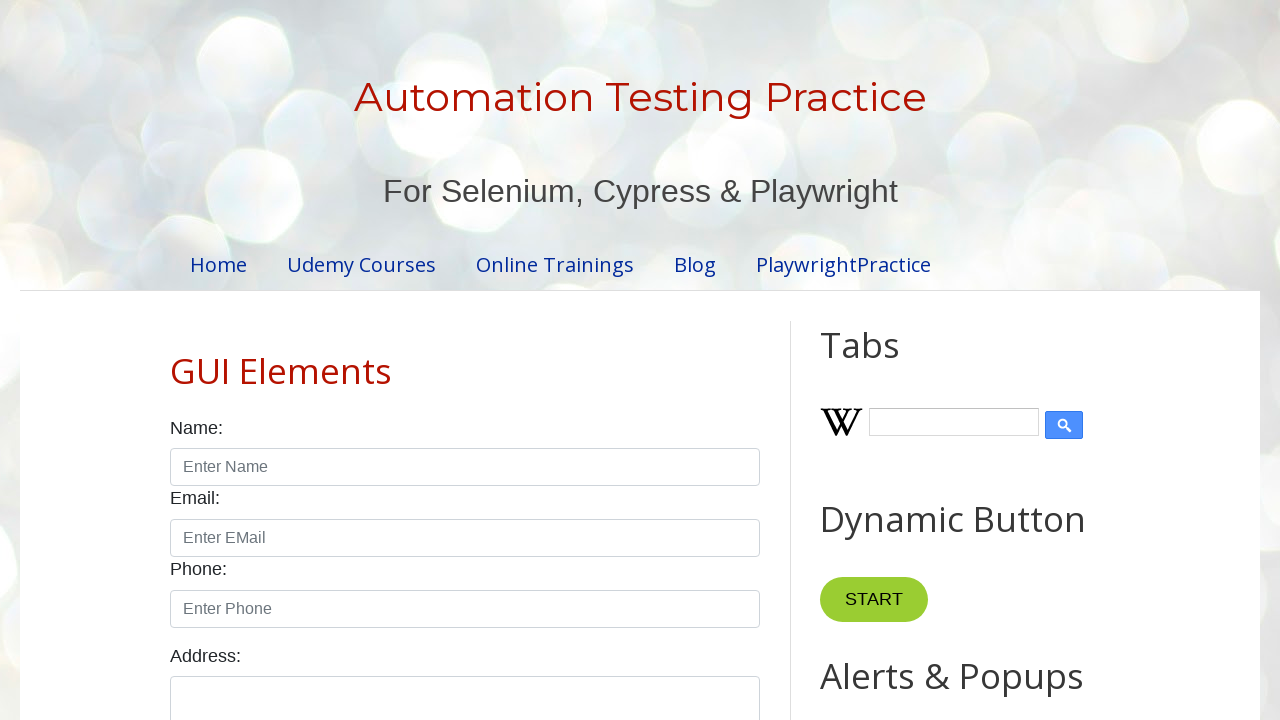

Set up alert handler to accept the first alert
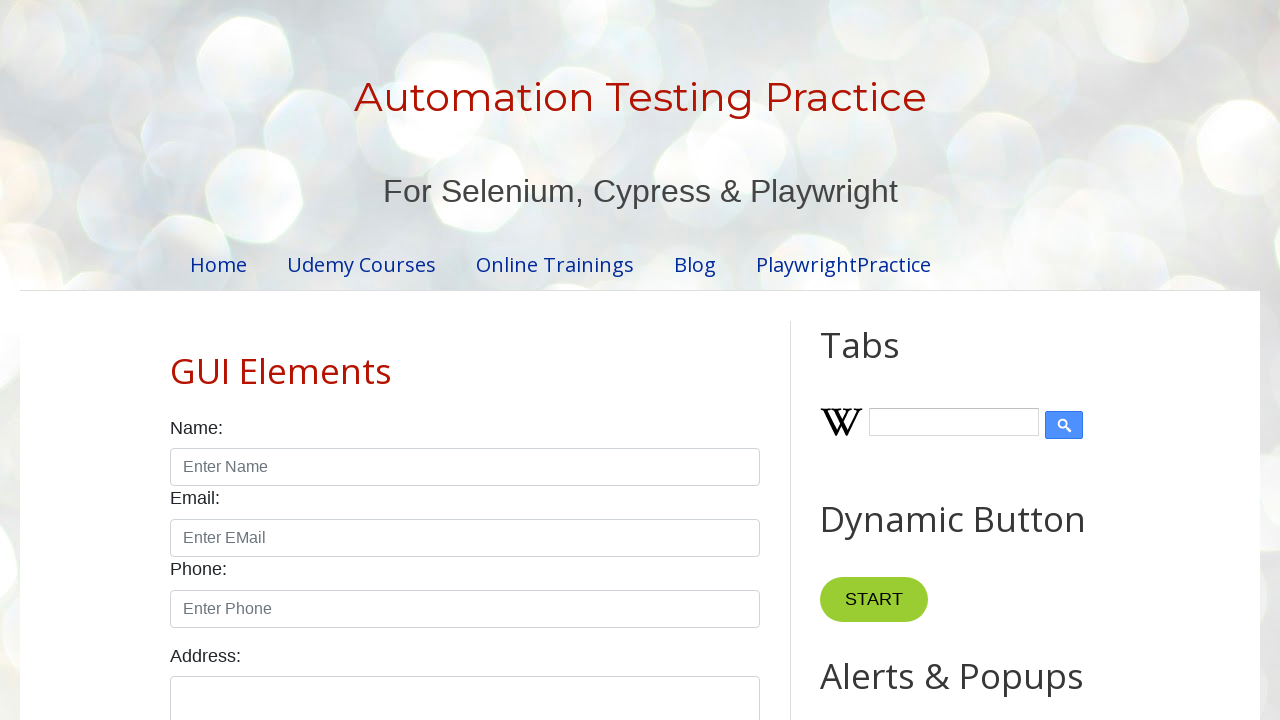

Clicked button that triggers an alert with onclick='myFunction()' at (880, 361) on button[onclick='myFunction()']
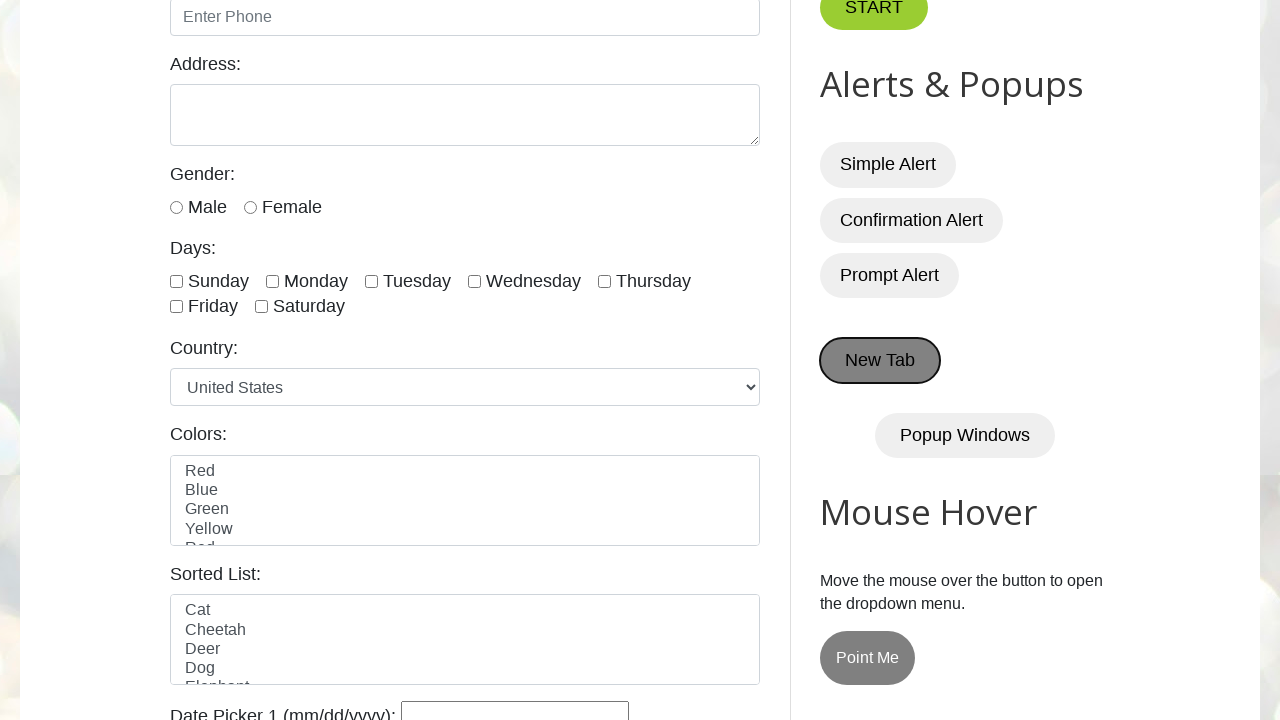

Waited for alert to be handled (1000ms timeout)
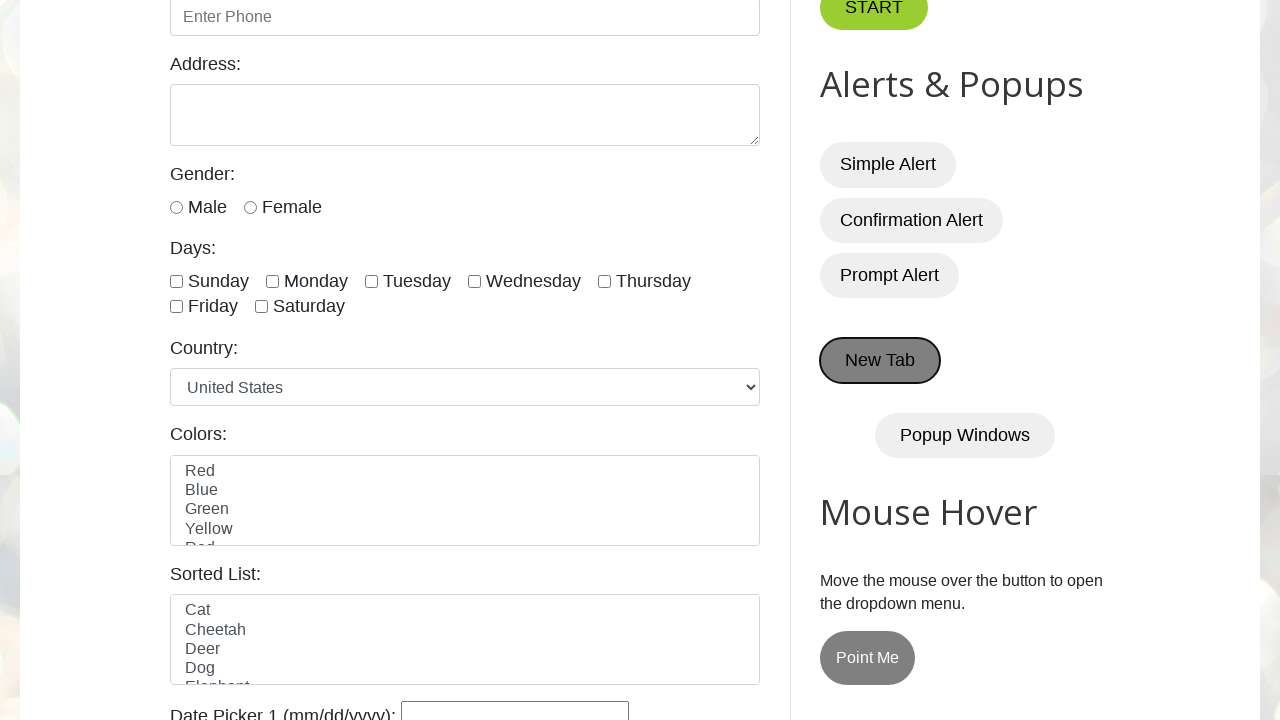

Set up alert handler to dismiss the second alert
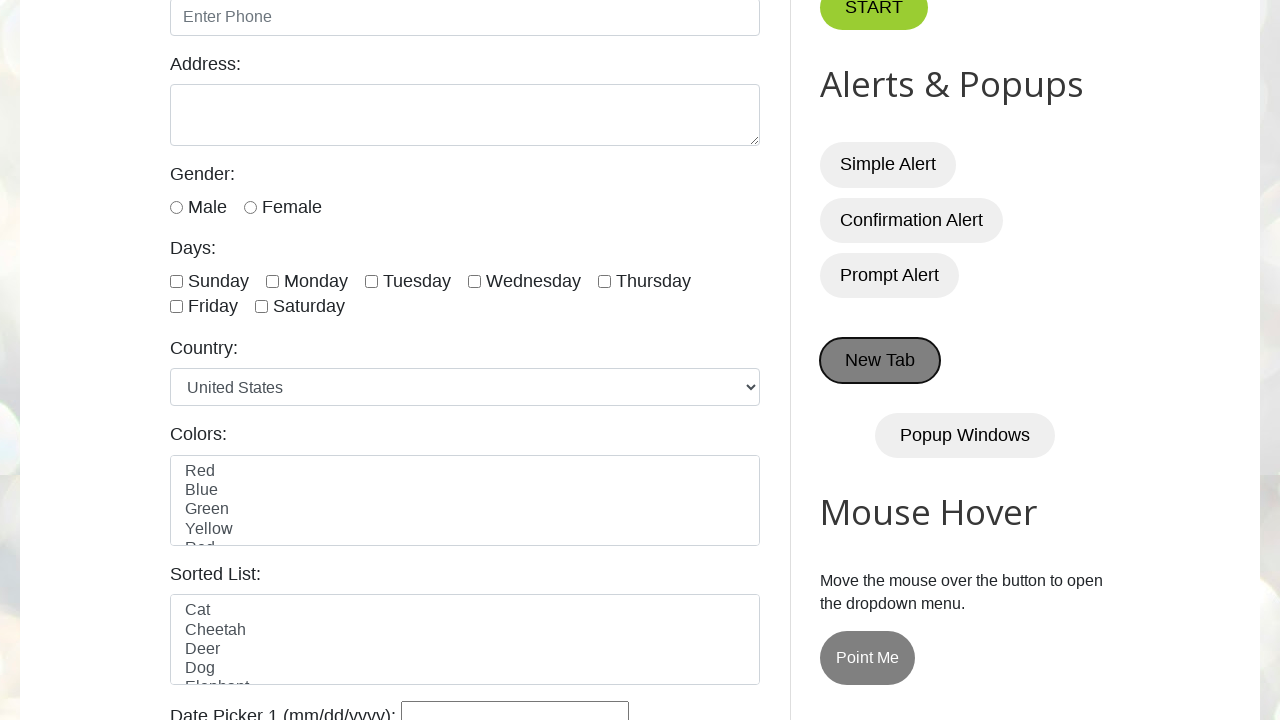

Clicked button in HTML9 section that triggers another alert at (888, 165) on #HTML9 button
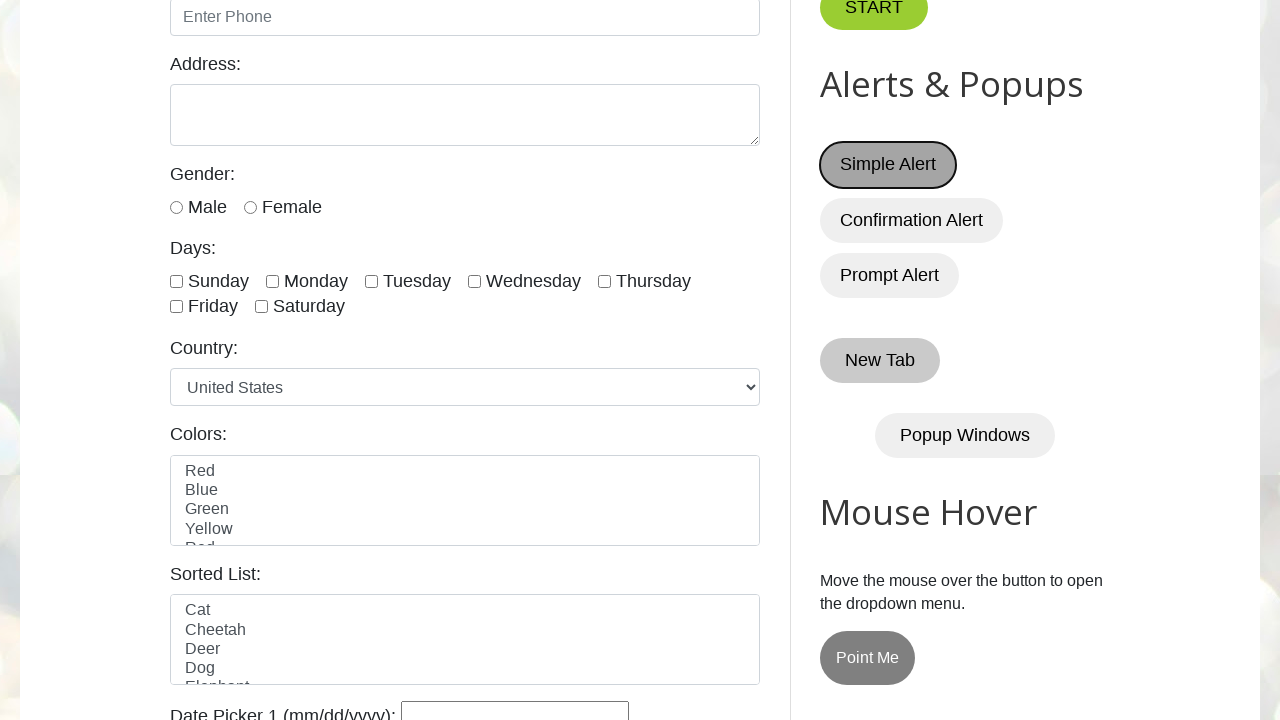

Waited for alert to be handled (1000ms timeout)
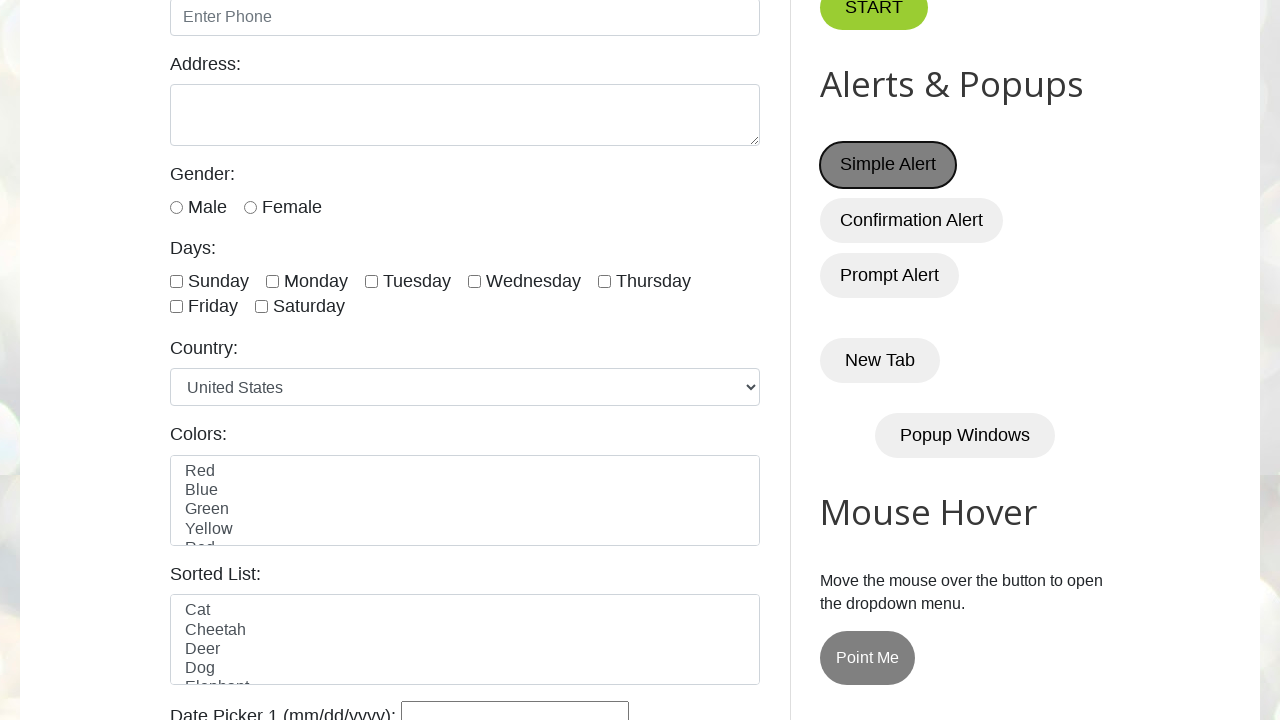

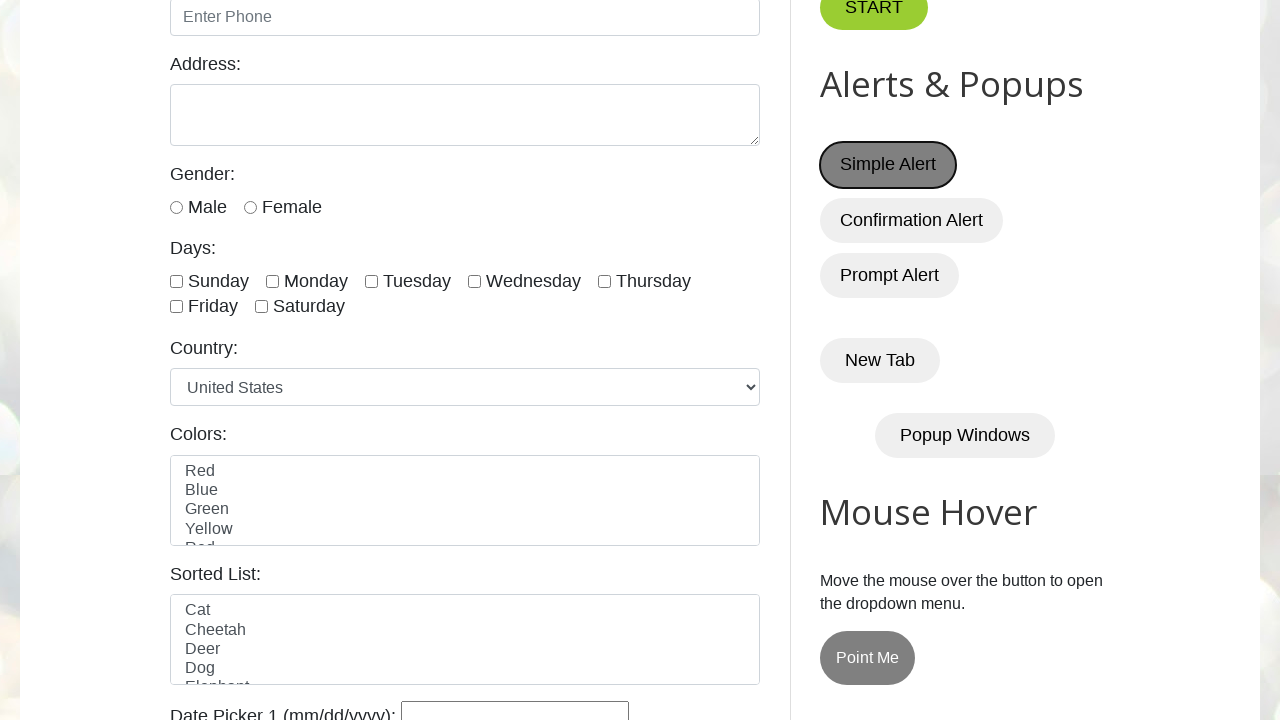